Tests the review submission functionality by clicking the add review button, entering review text, and submitting the form

Starting URL: https://forme-app.vercel.app/Review

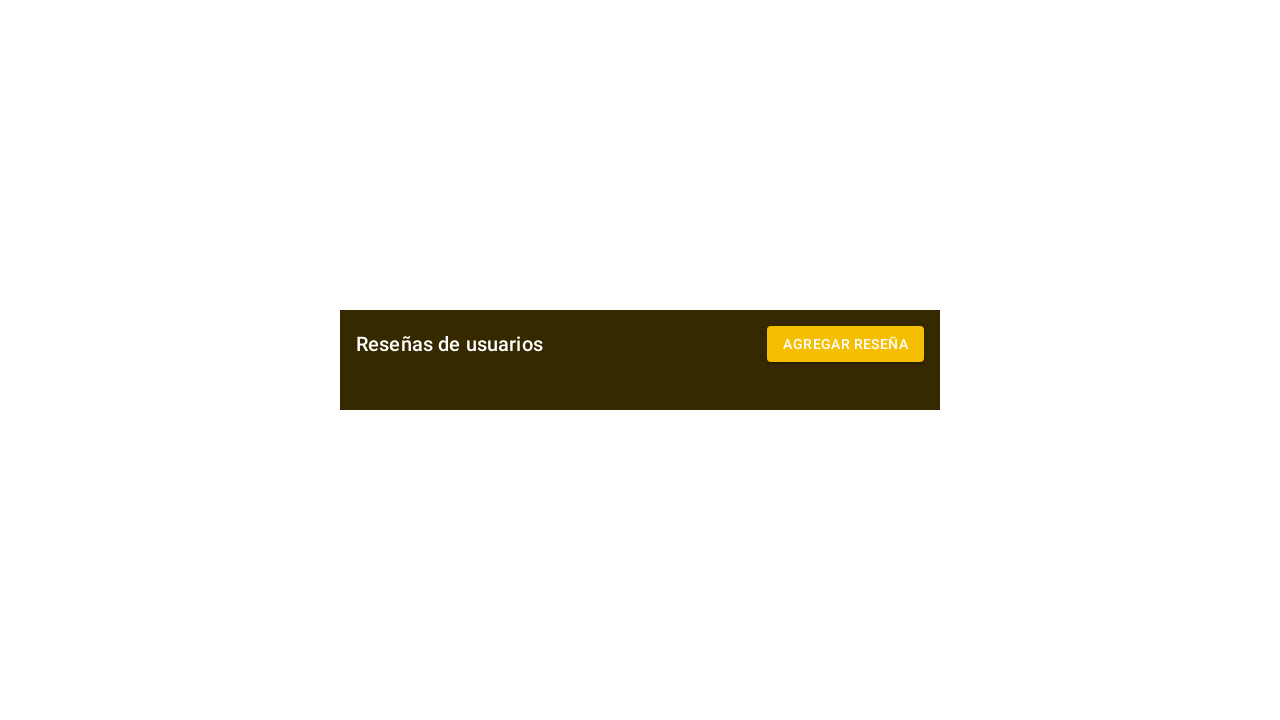

Clicked the add review button at (846, 344) on #sel-button
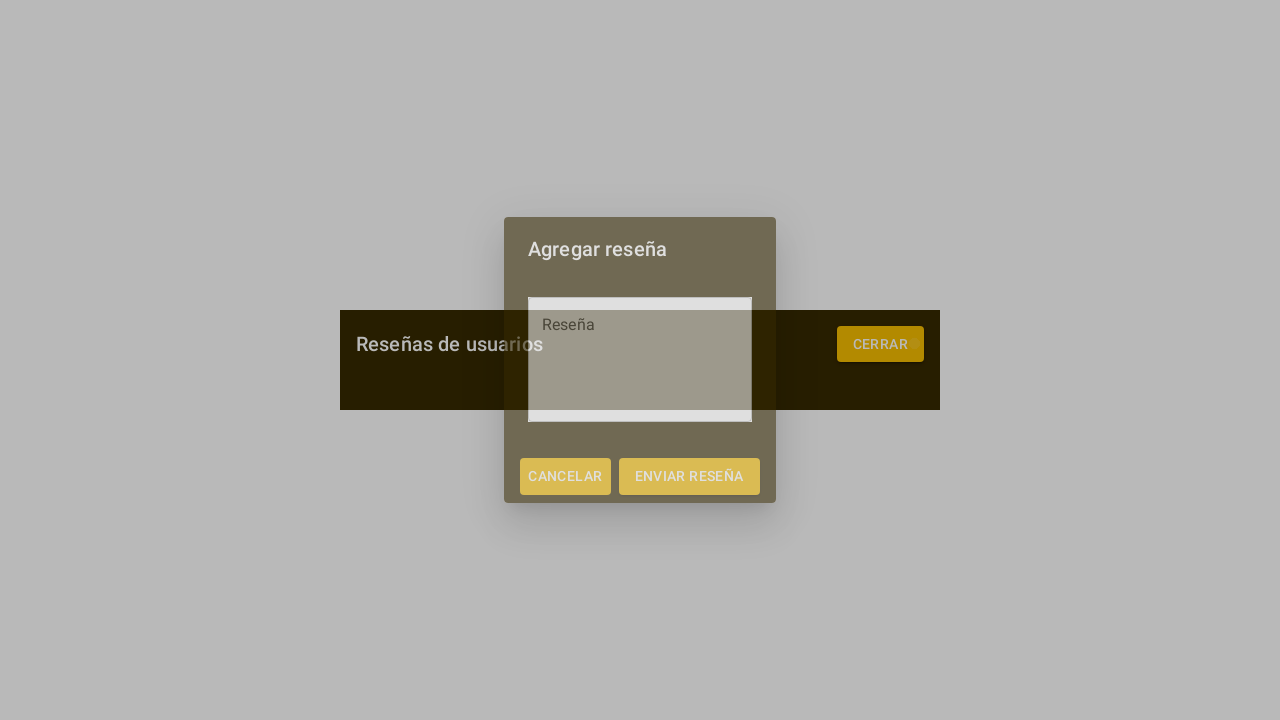

Filled review text field with test review content on #sel-rese
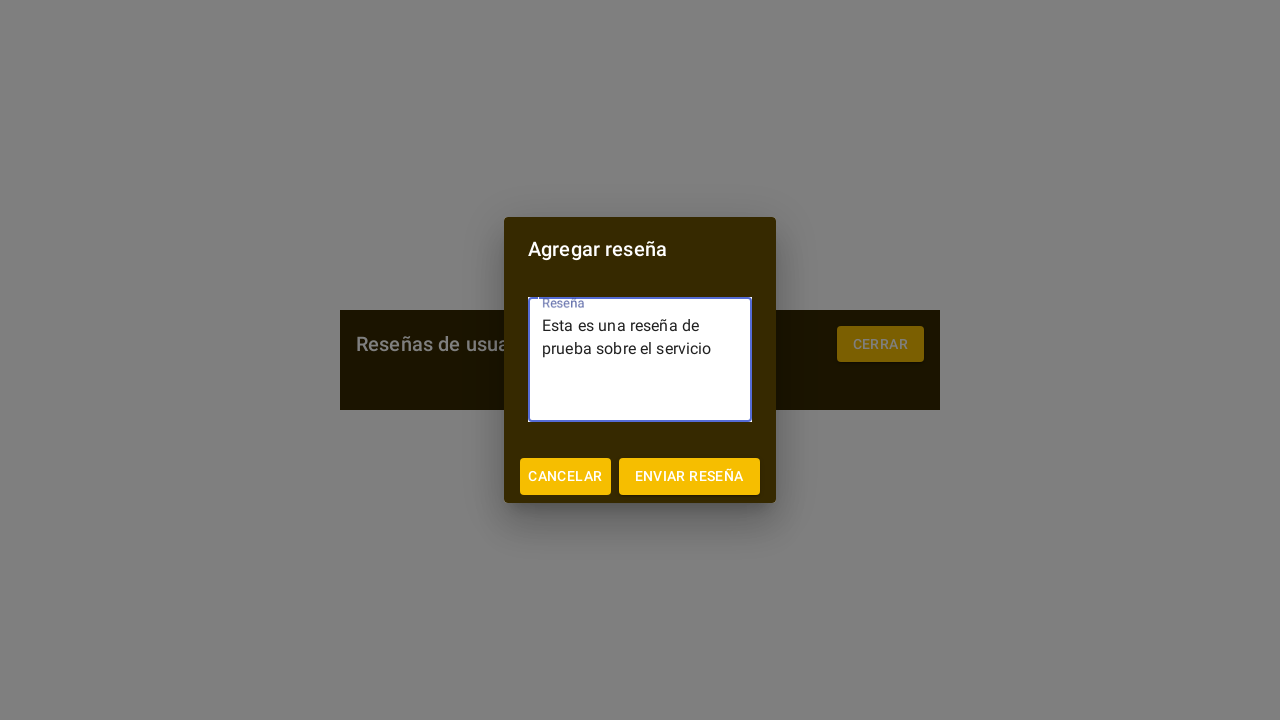

Clicked the send review button at (689, 476) on #enviar-reseña
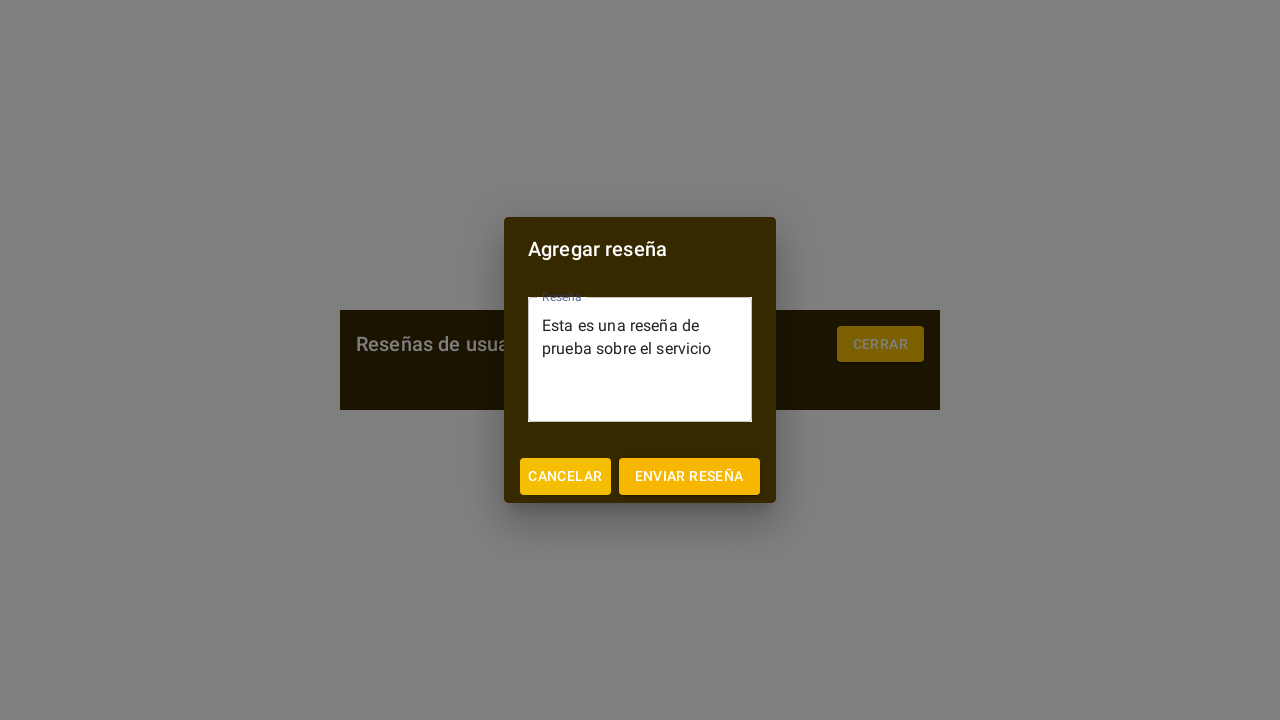

Clicked the submit button to finalize review submission at (689, 476) on button:has-text('Enviar reseña')
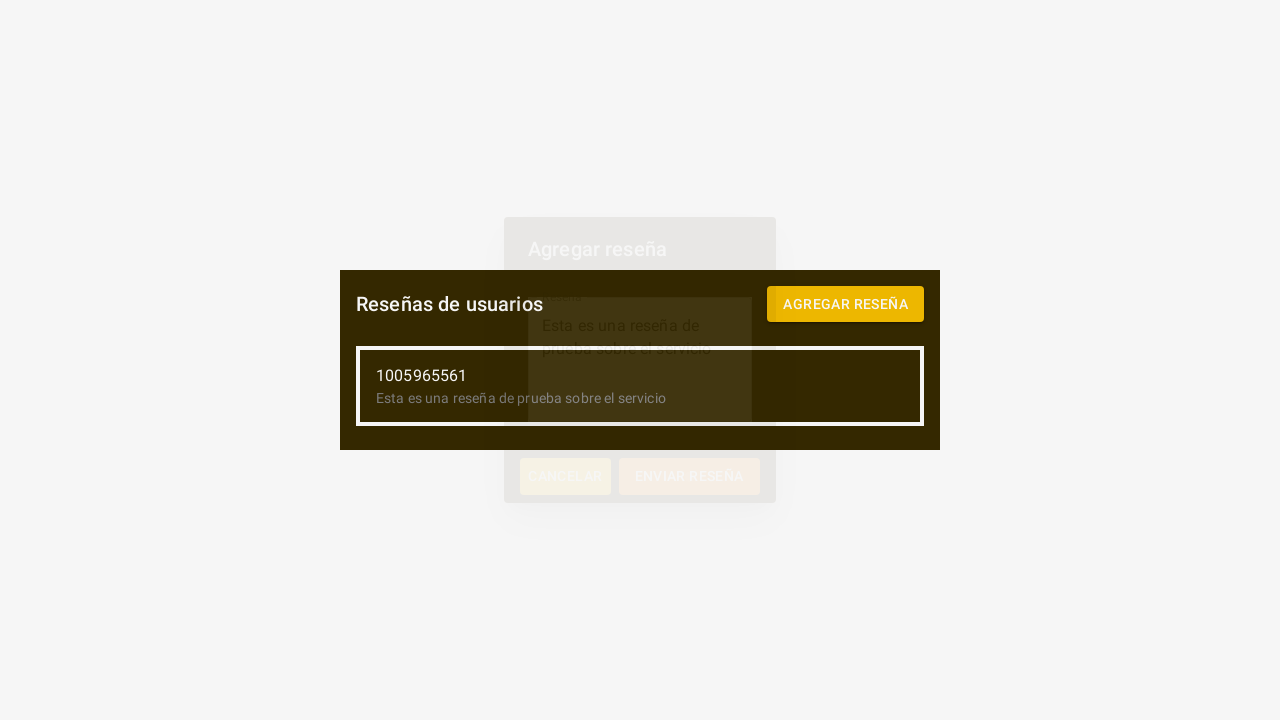

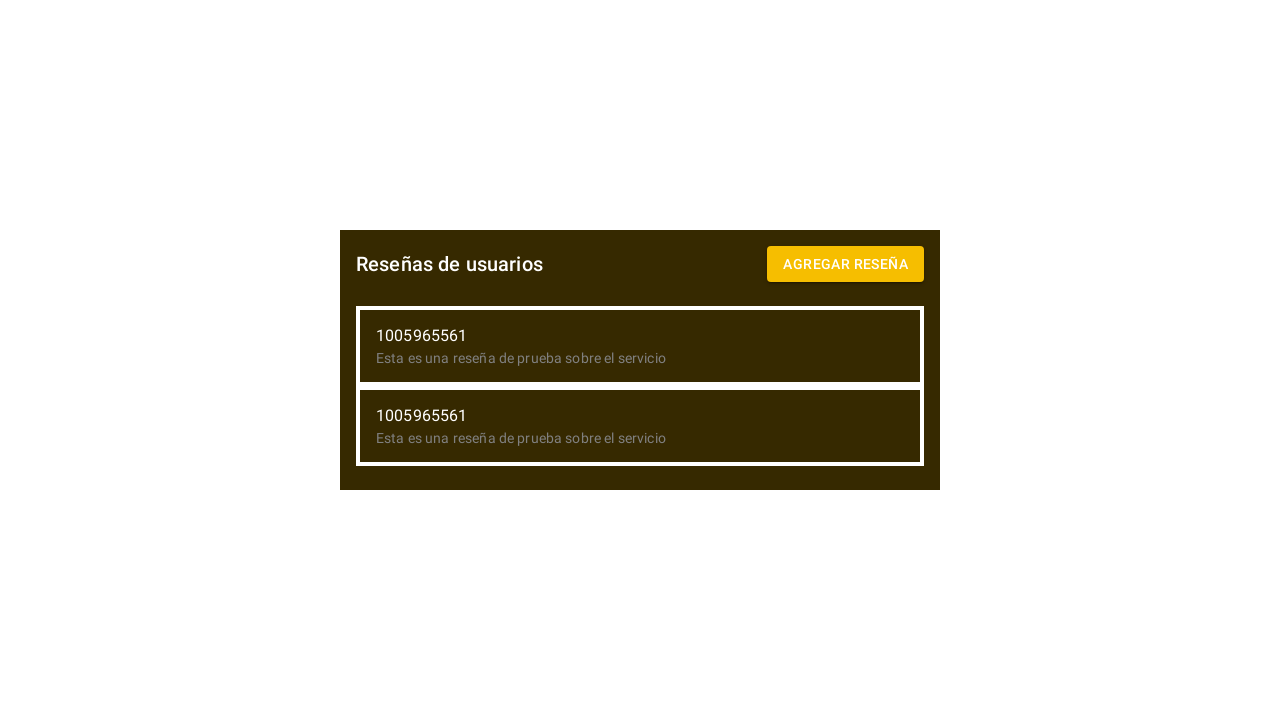